Navigates to Dapanyuntu stock cloud map page and waits for the main content body to load.

Starting URL: https://dapanyuntu.com/

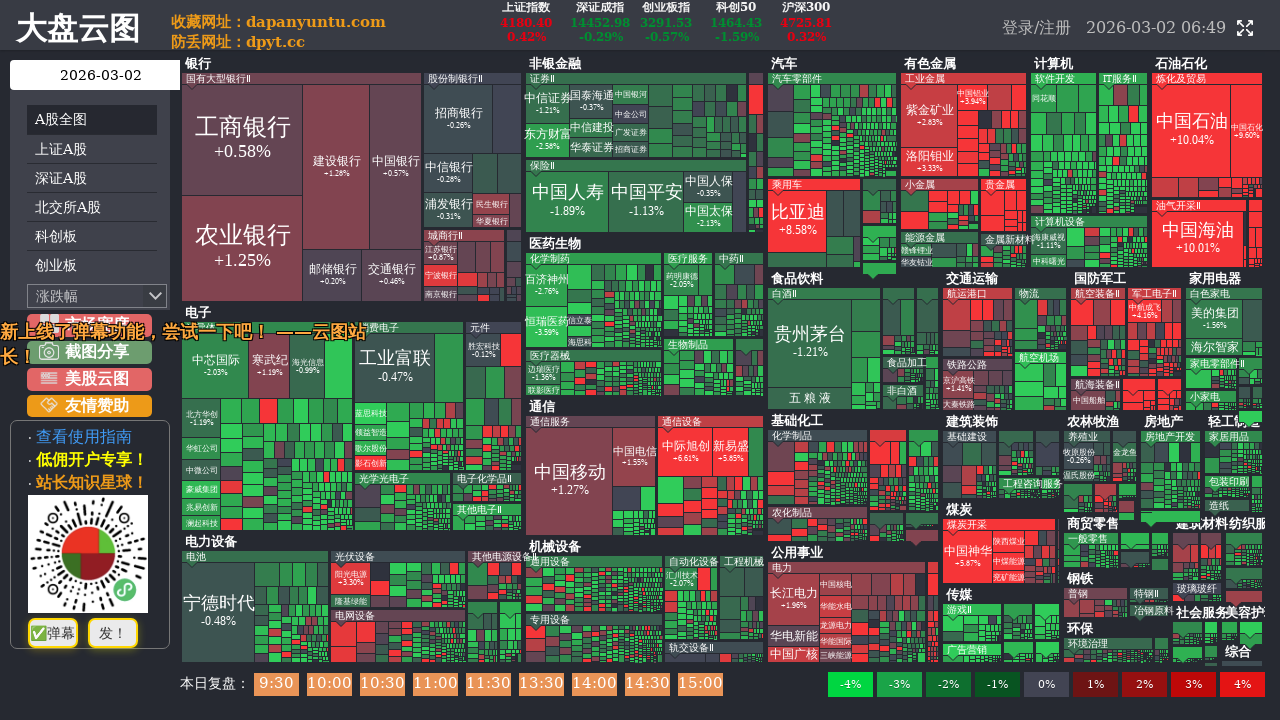

Waited 10 seconds for stock cloud map to render
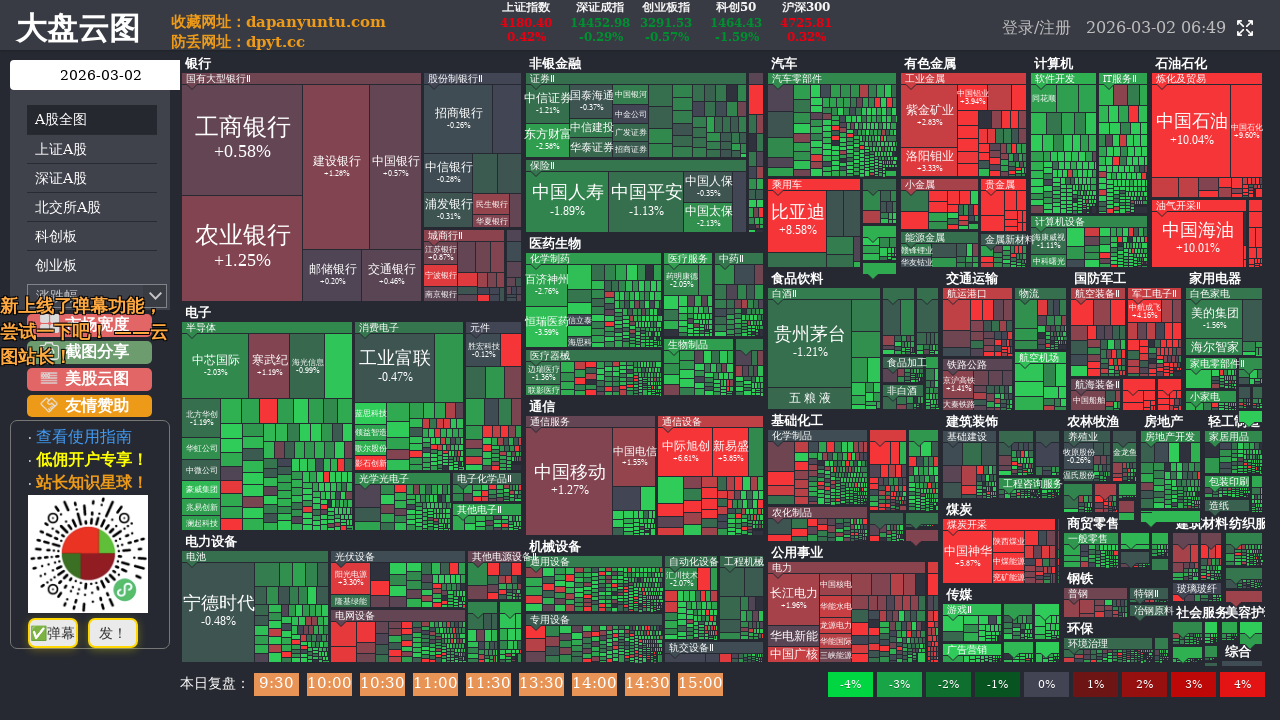

Main content body element loaded on Dapanyuntu stock cloud map page
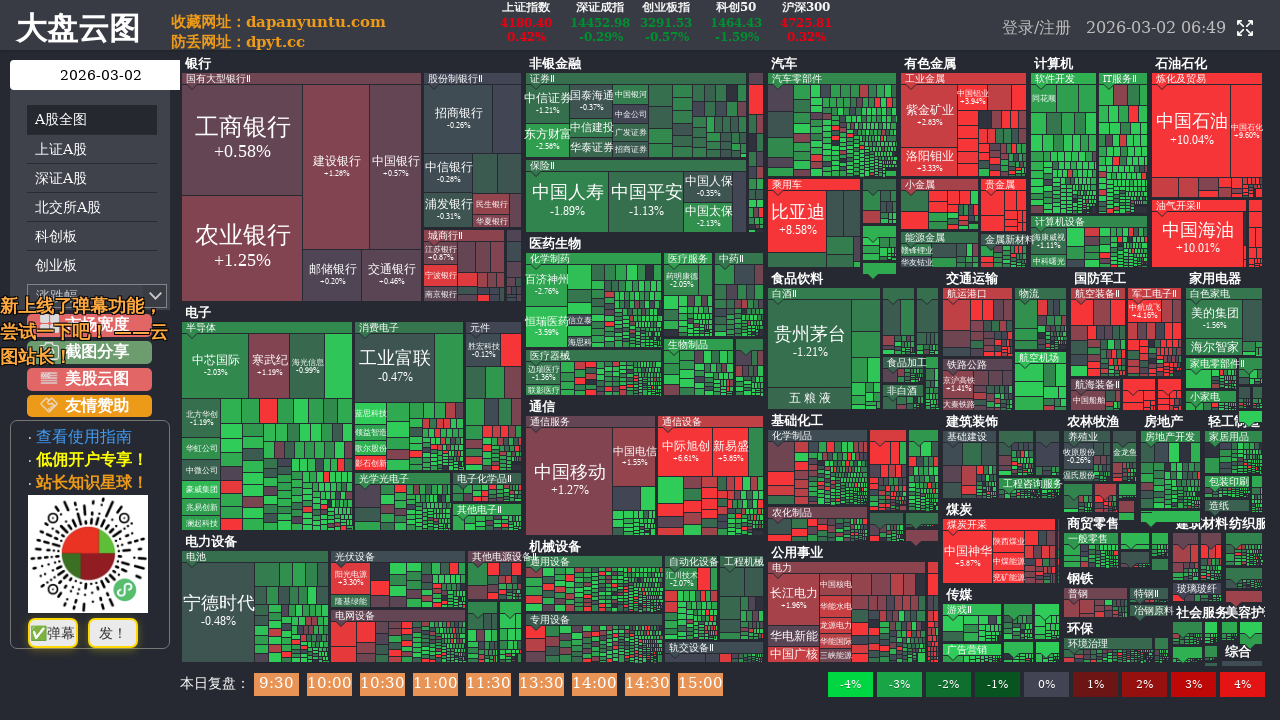

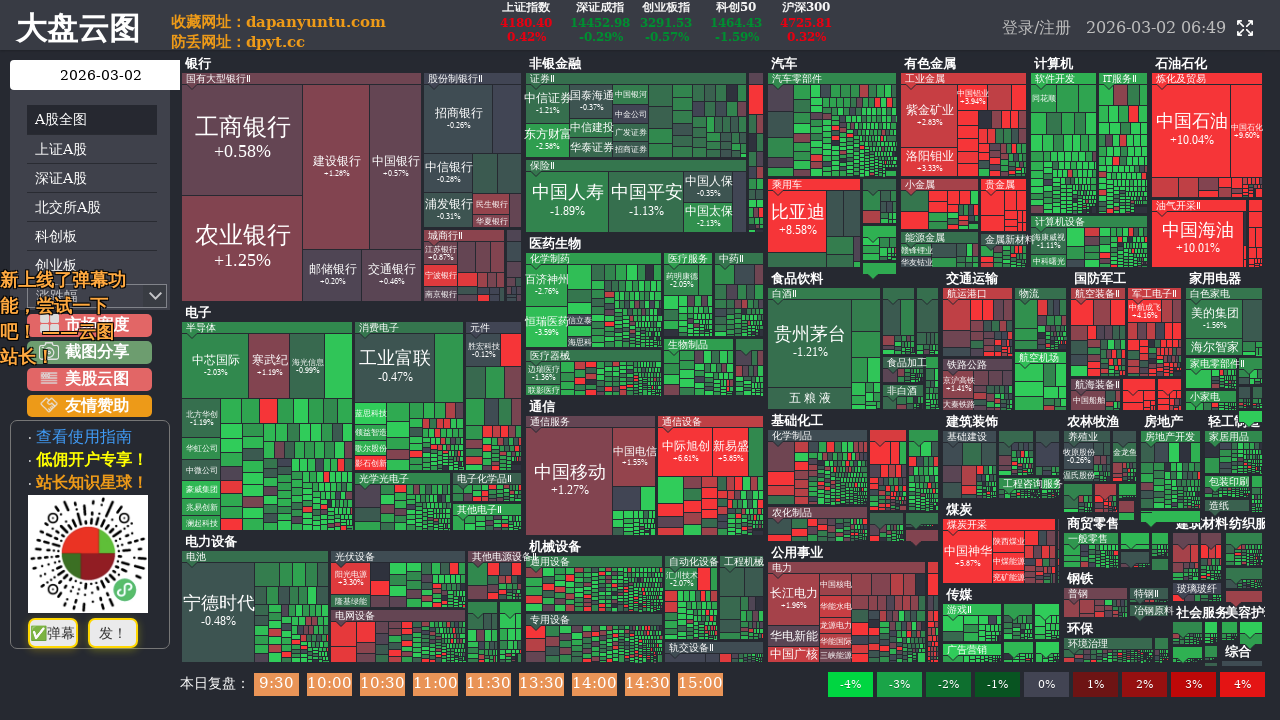